Tests a registration form by filling in required fields (first name, last name, city) and submitting the form, then verifies successful registration by checking for a congratulations message.

Starting URL: http://suninjuly.github.io/registration1.html

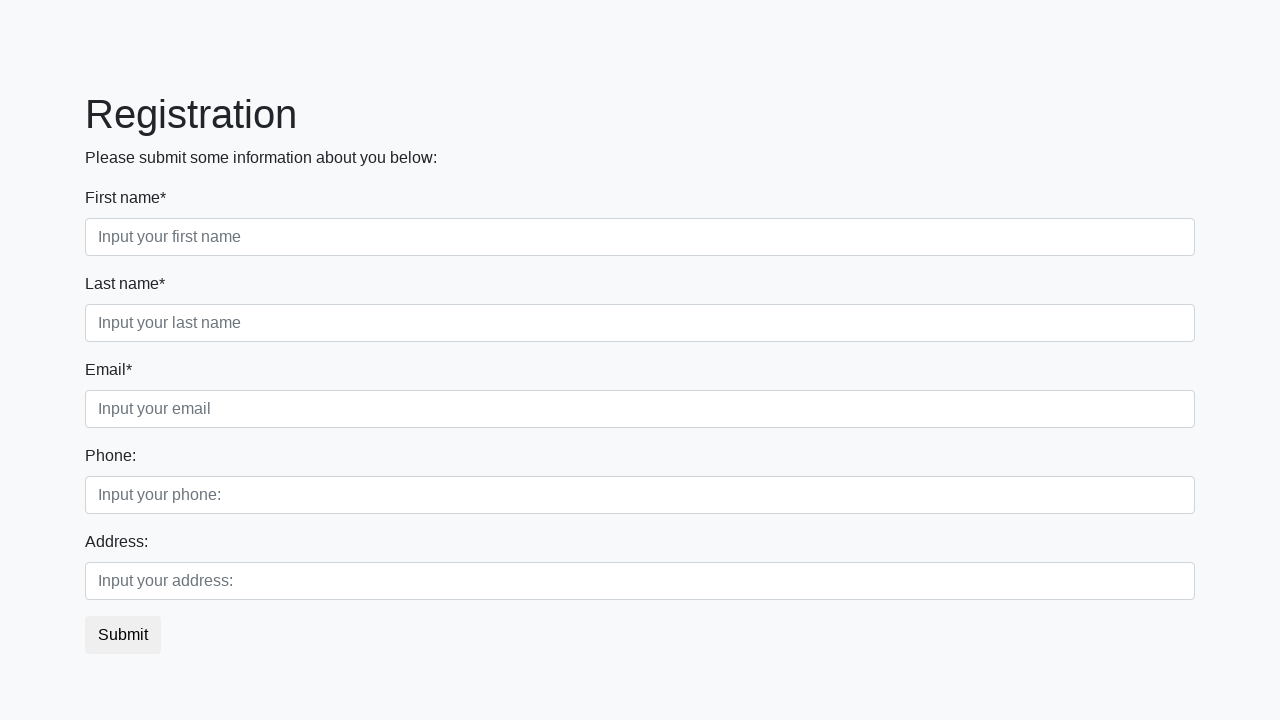

Filled first name field with 'Ivan' on .form-control.first
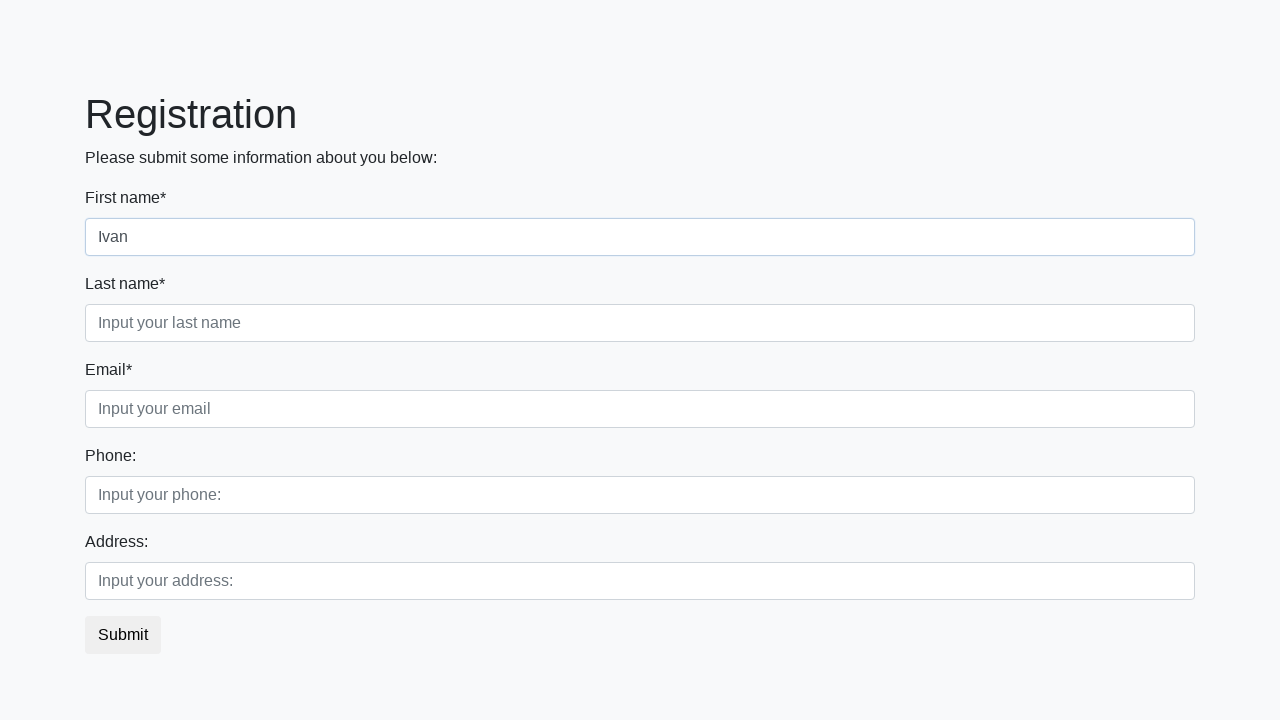

Filled last name field with 'Petrov' on .form-control.second
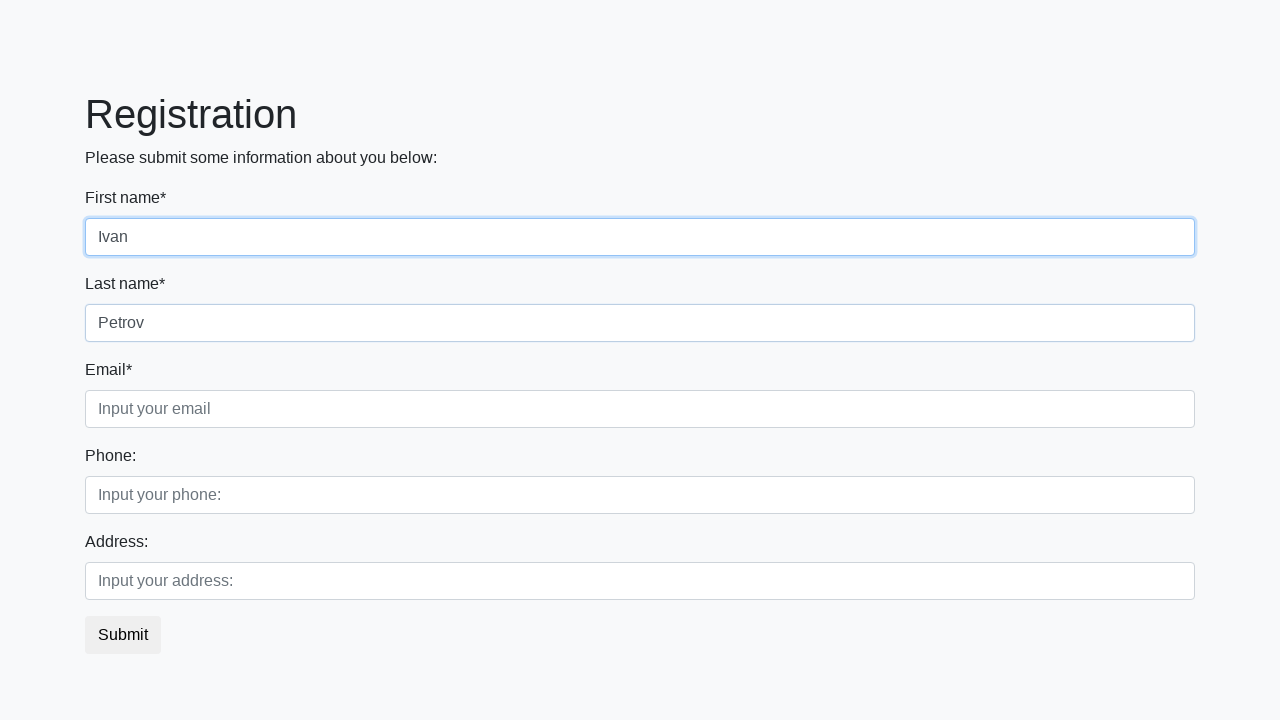

Filled city field with 'Smolensk' on .form-control.third
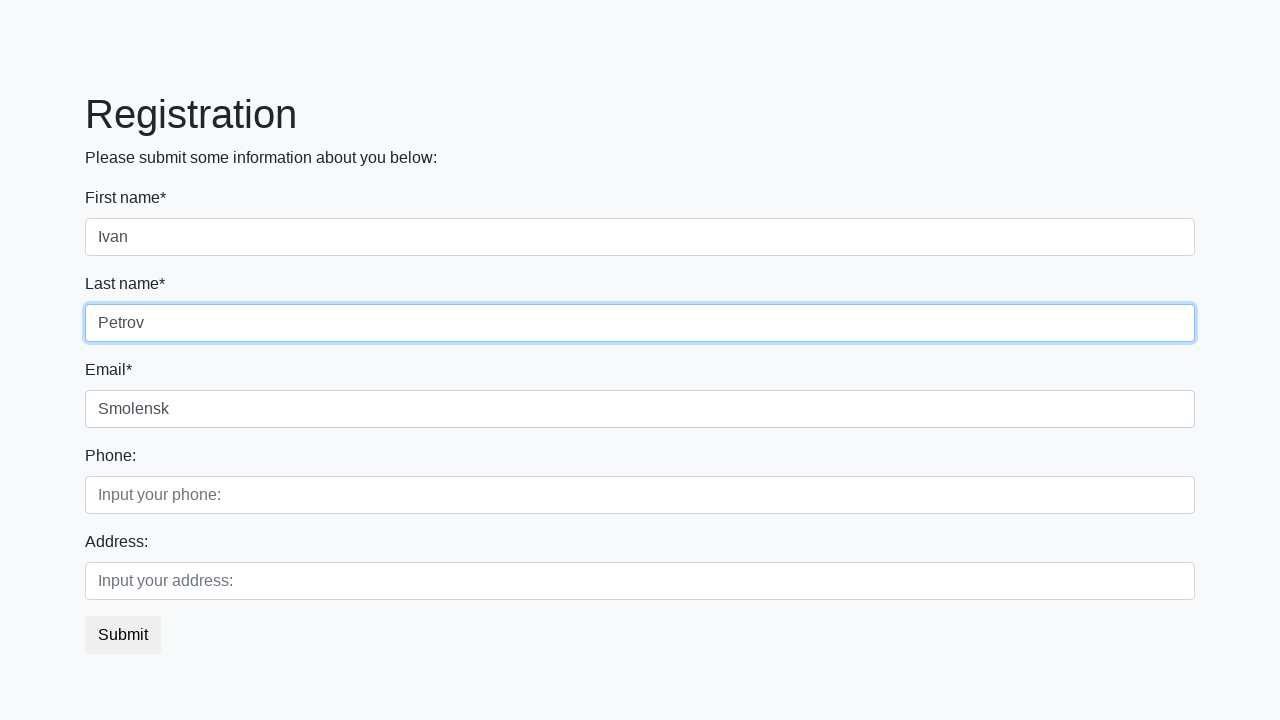

Clicked submit button to register at (123, 635) on button.btn
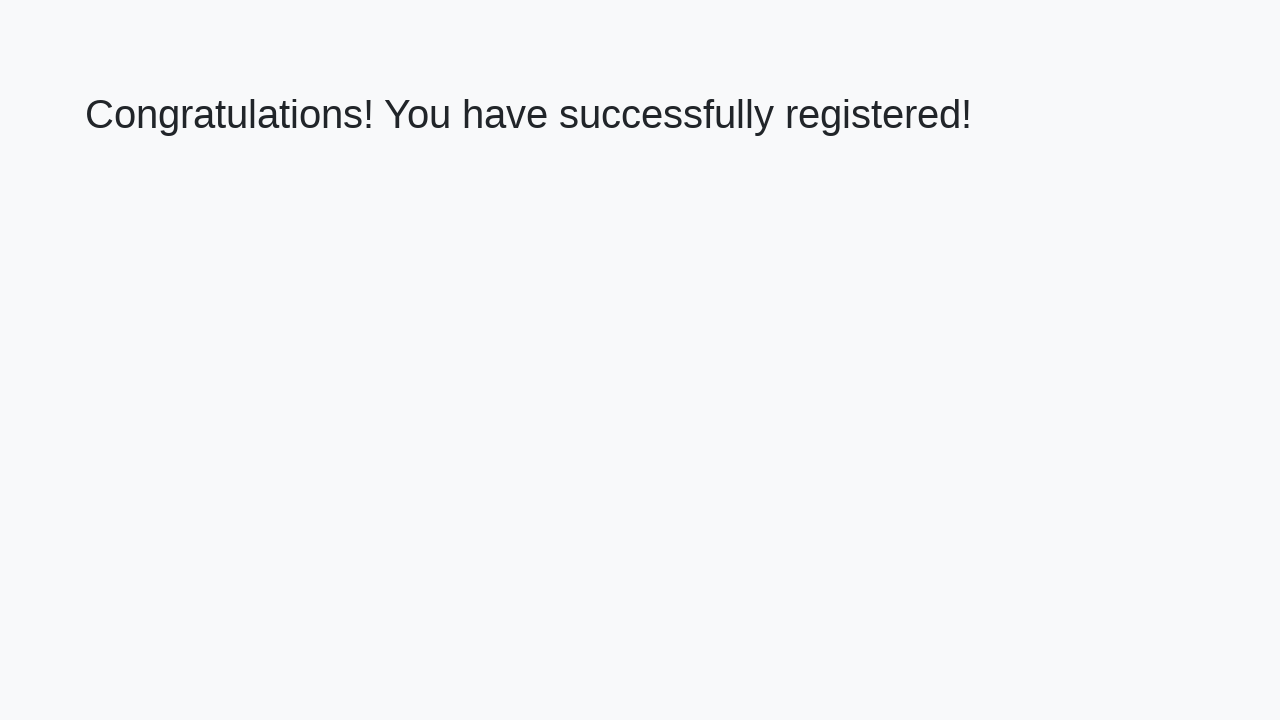

Waited for congratulations message to load
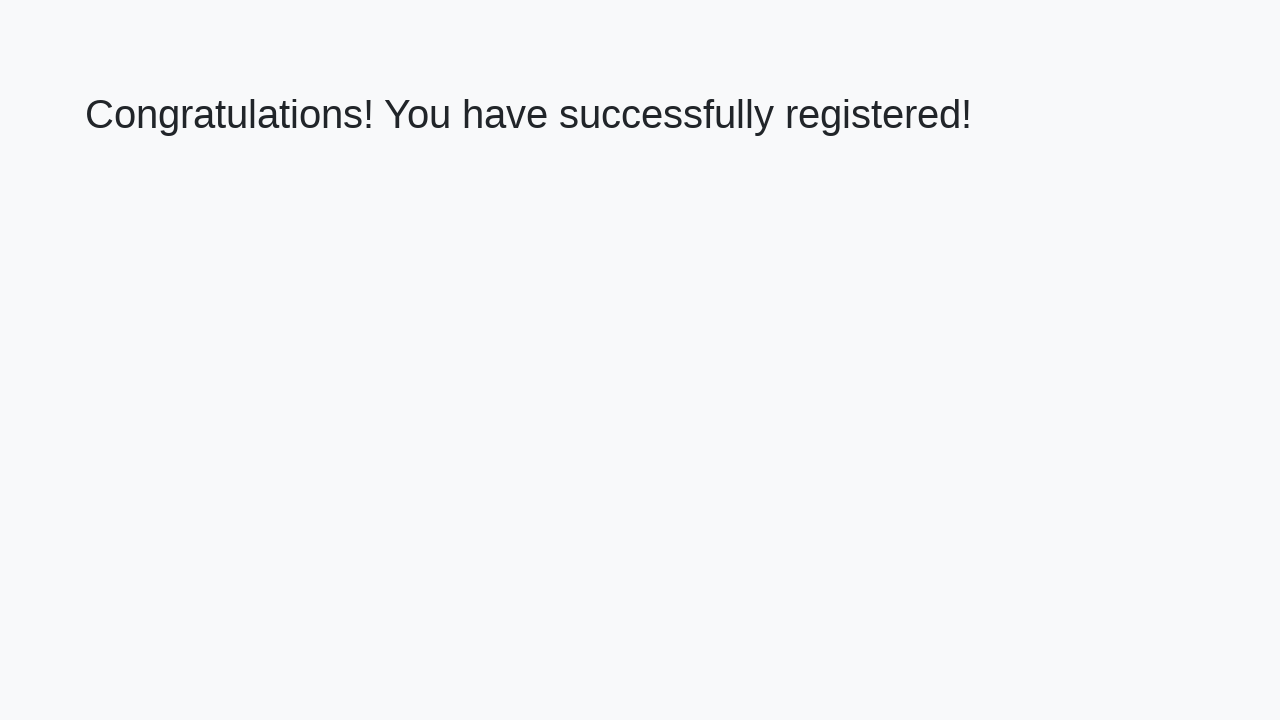

Retrieved congratulations message text
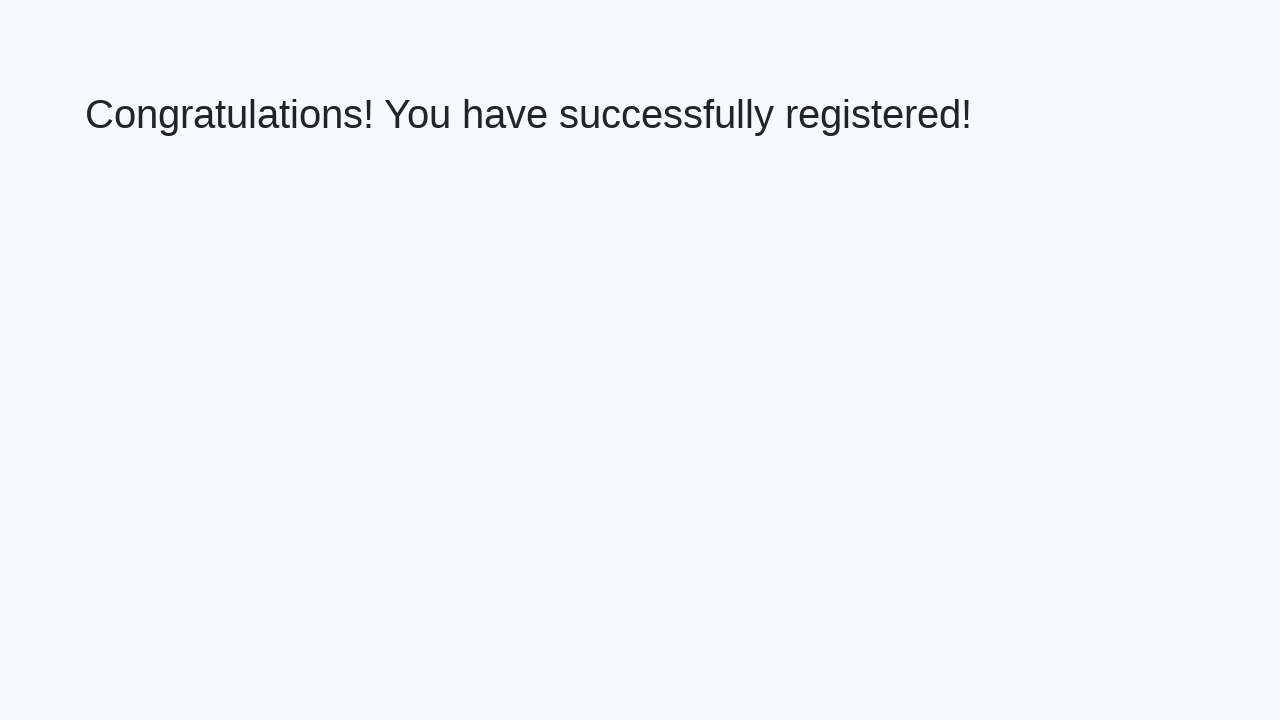

Verified successful registration message
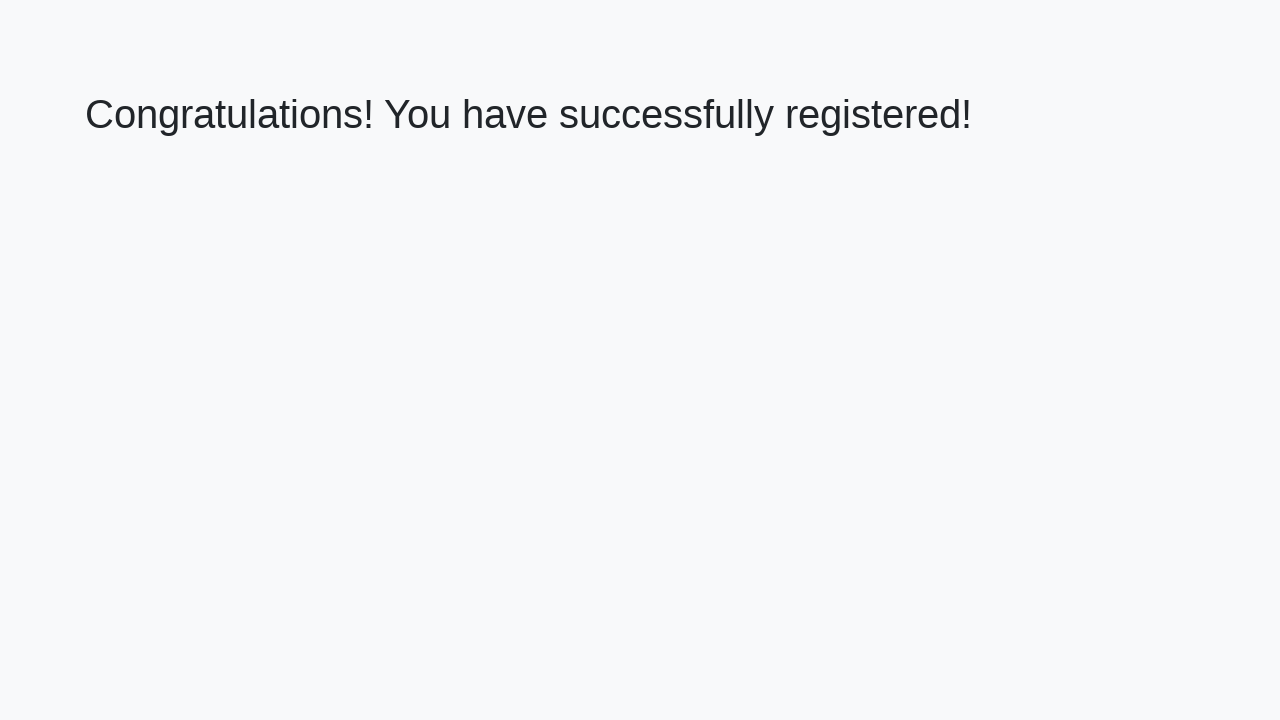

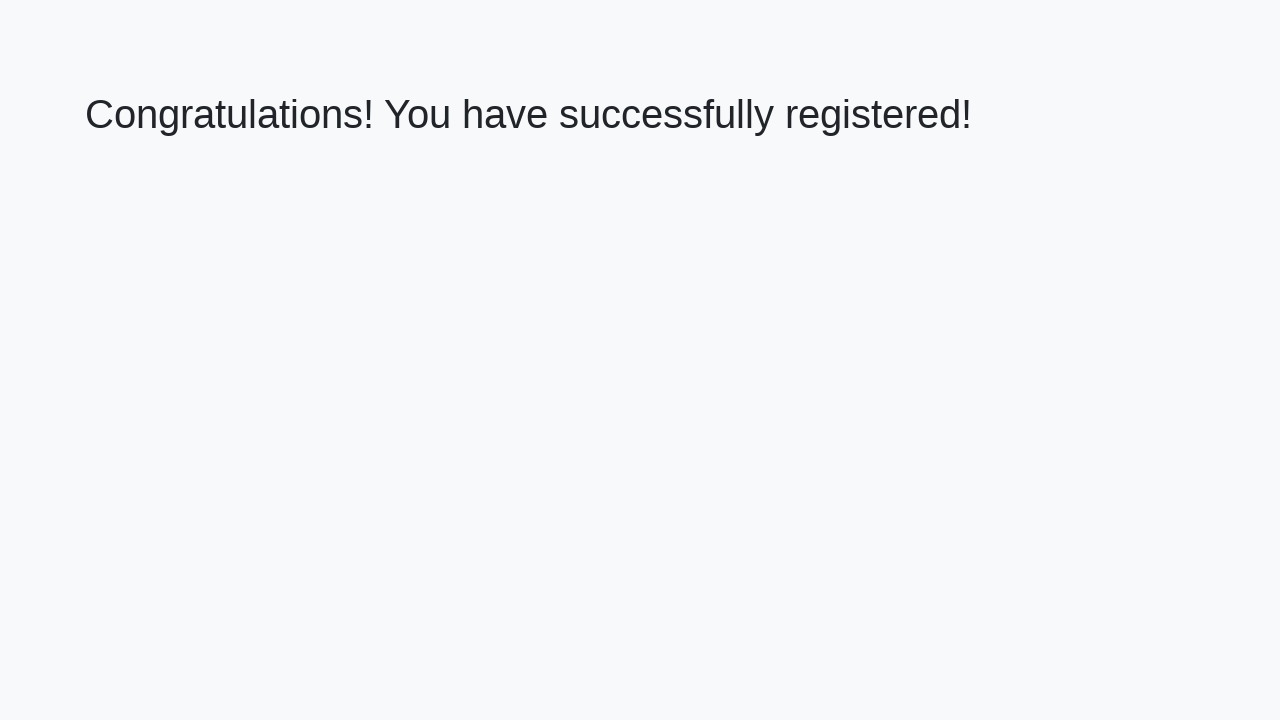